Tests radio button functionality by checking multiple radio buttons

Starting URL: https://rahulshettyacademy.com/AutomationPractice

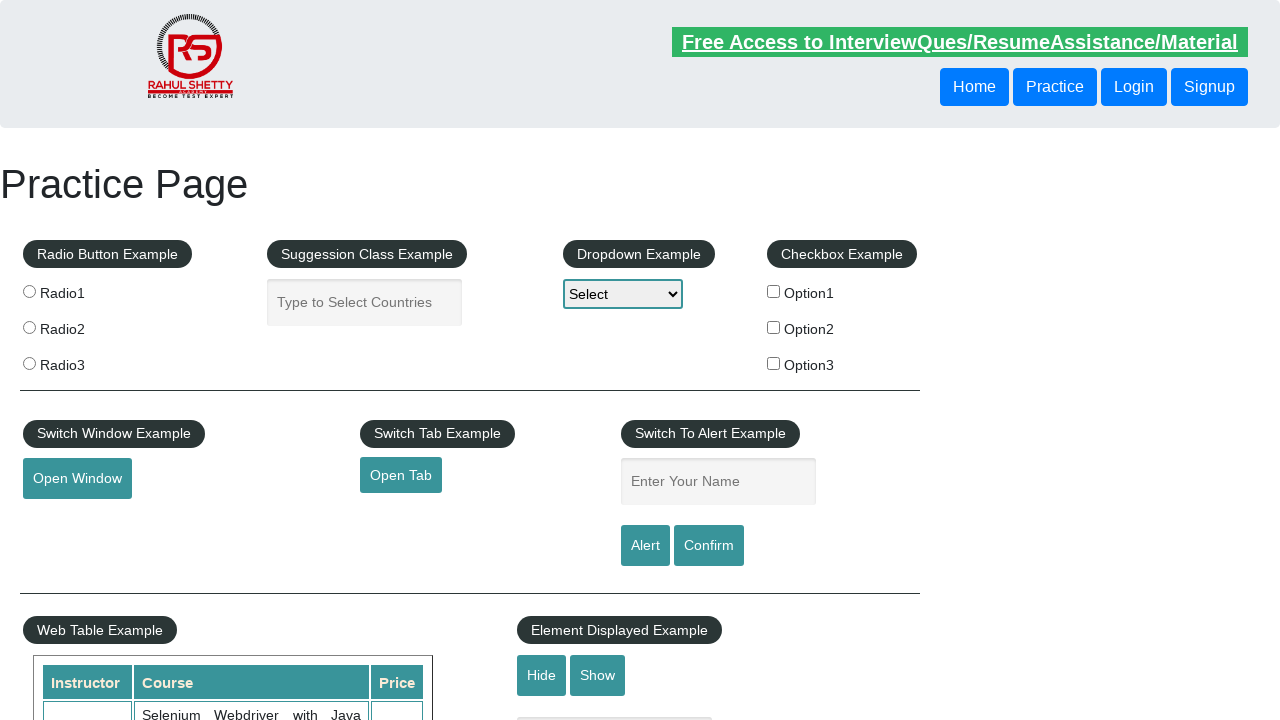

Checked radio button with value 'radio1' at (29, 291) on input[name='radioButton'][value='radio1']
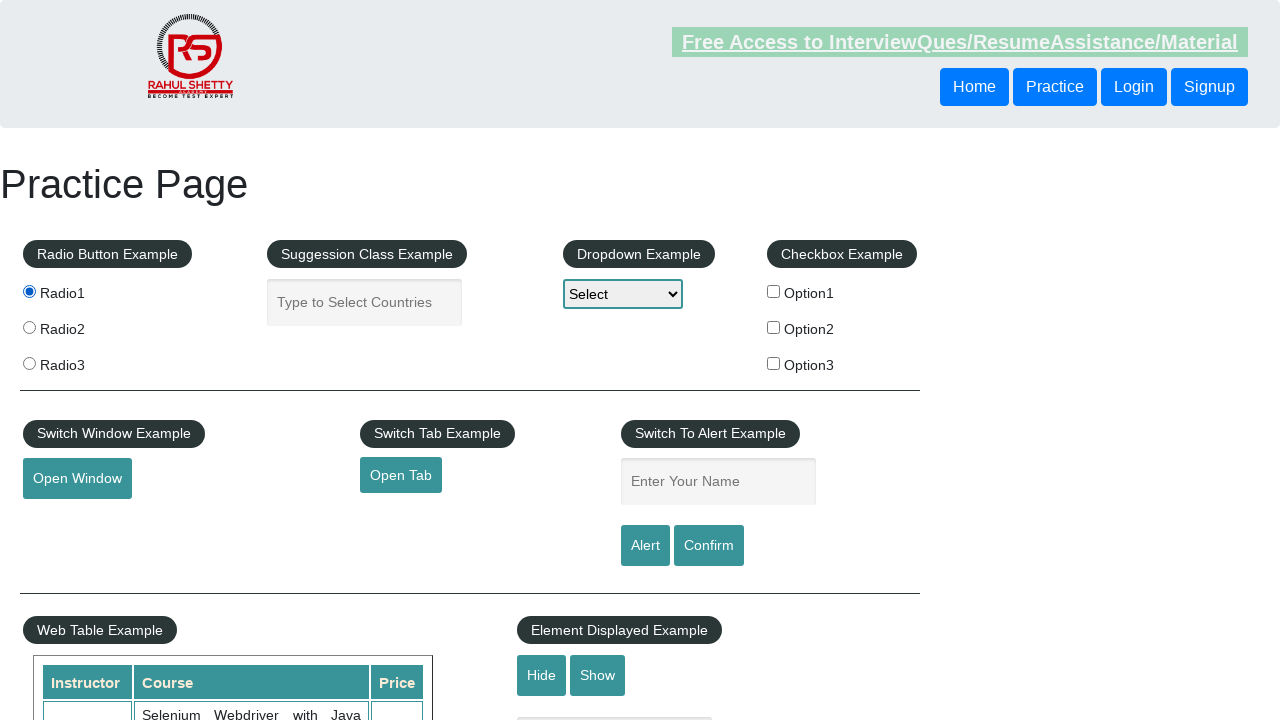

Checked radio button with value 'radio2' at (29, 327) on input[name='radioButton'][value='radio2']
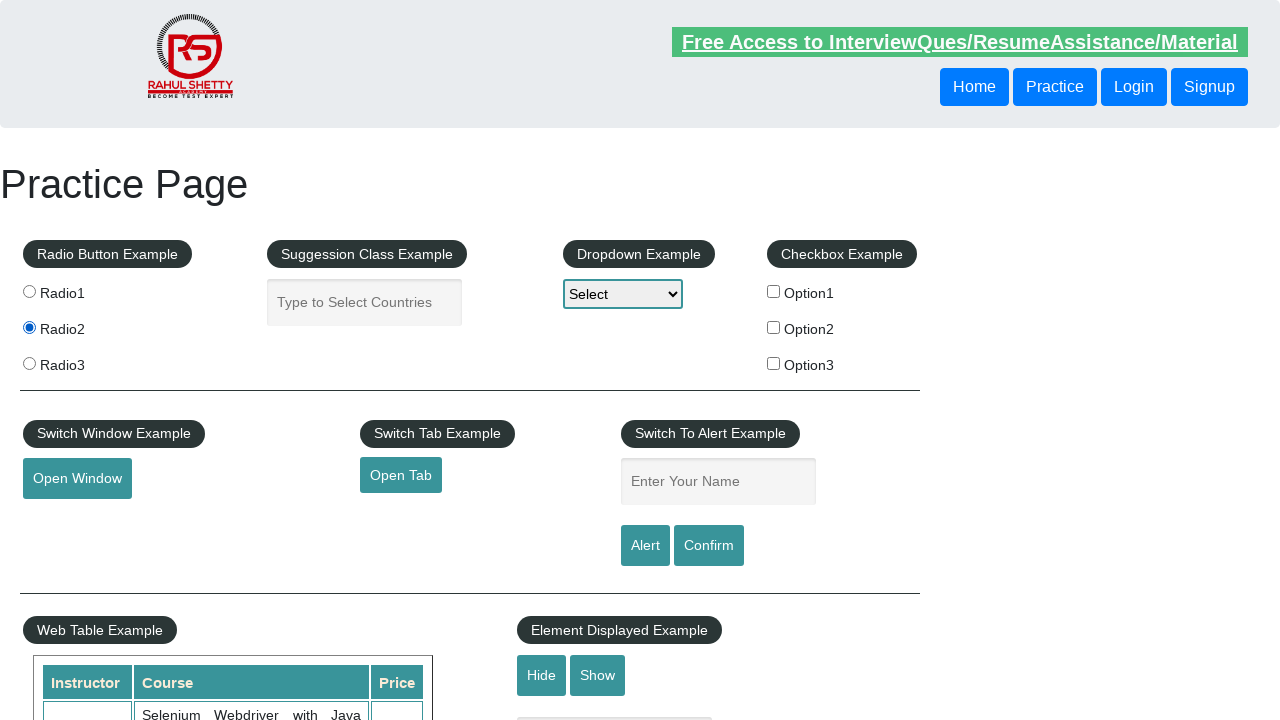

Checked radio button with value 'radio3' at (29, 363) on input[name='radioButton'][value='radio3']
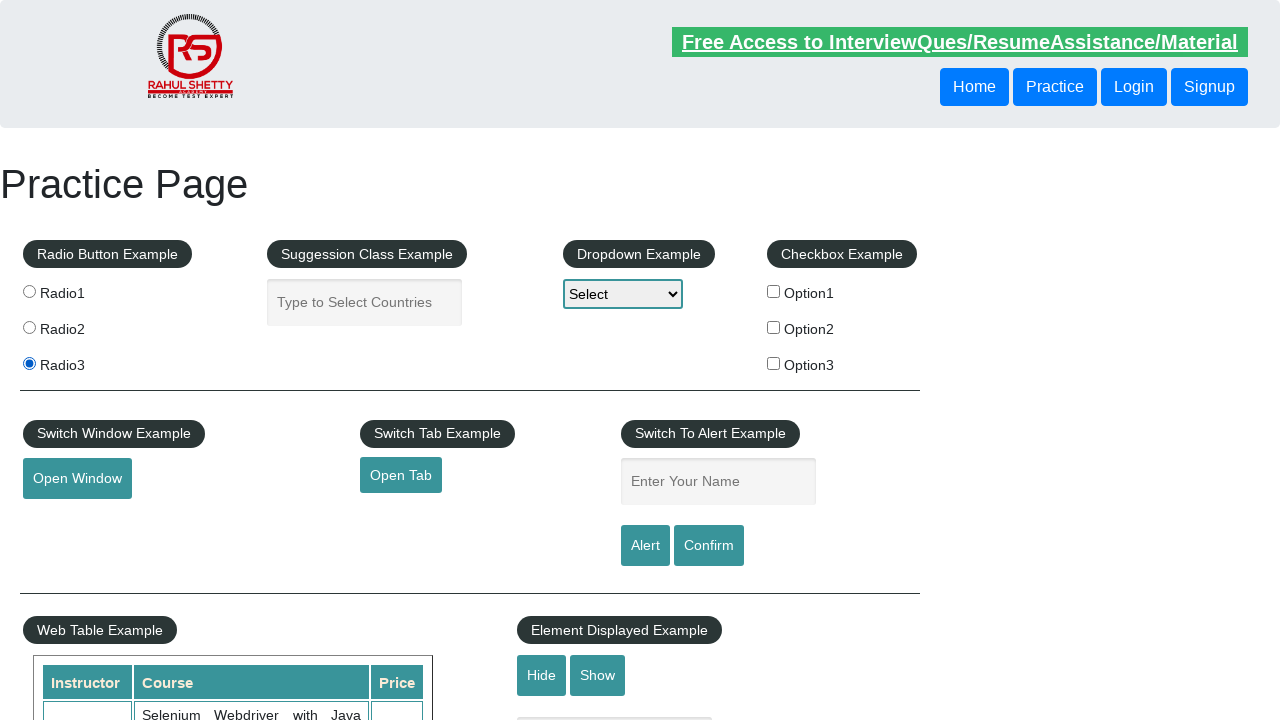

Scrolled to h1 heading element
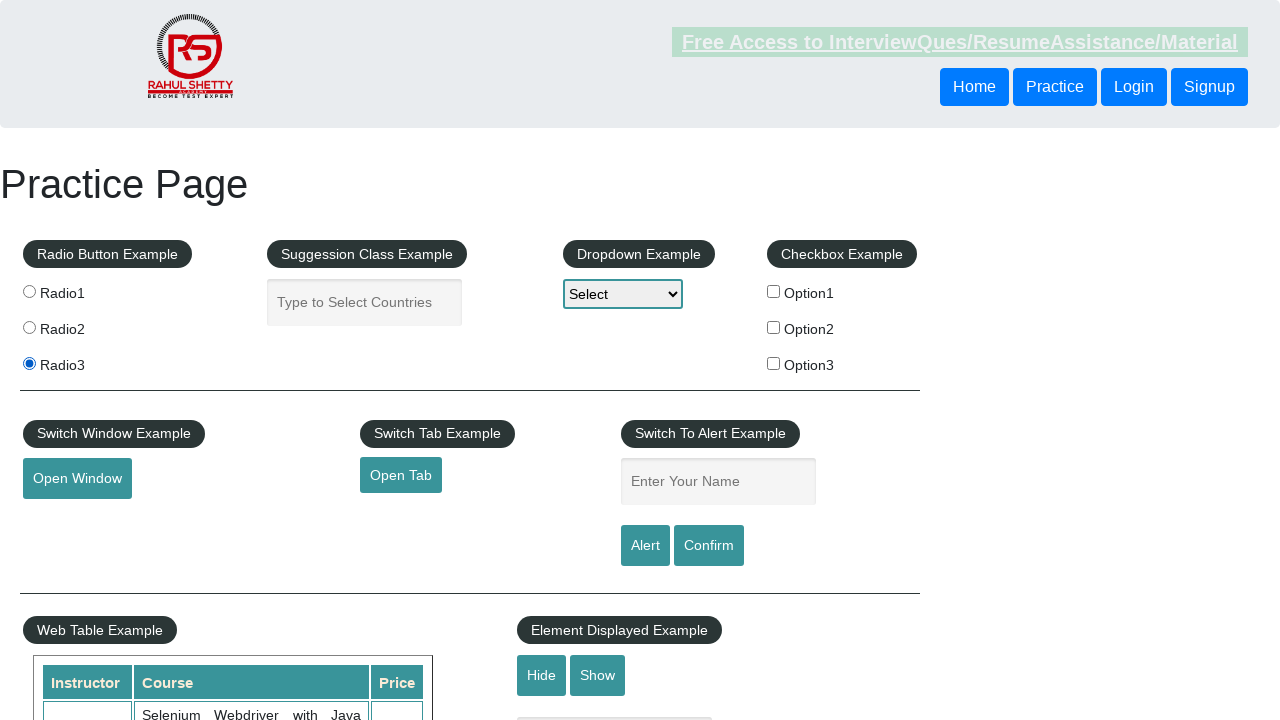

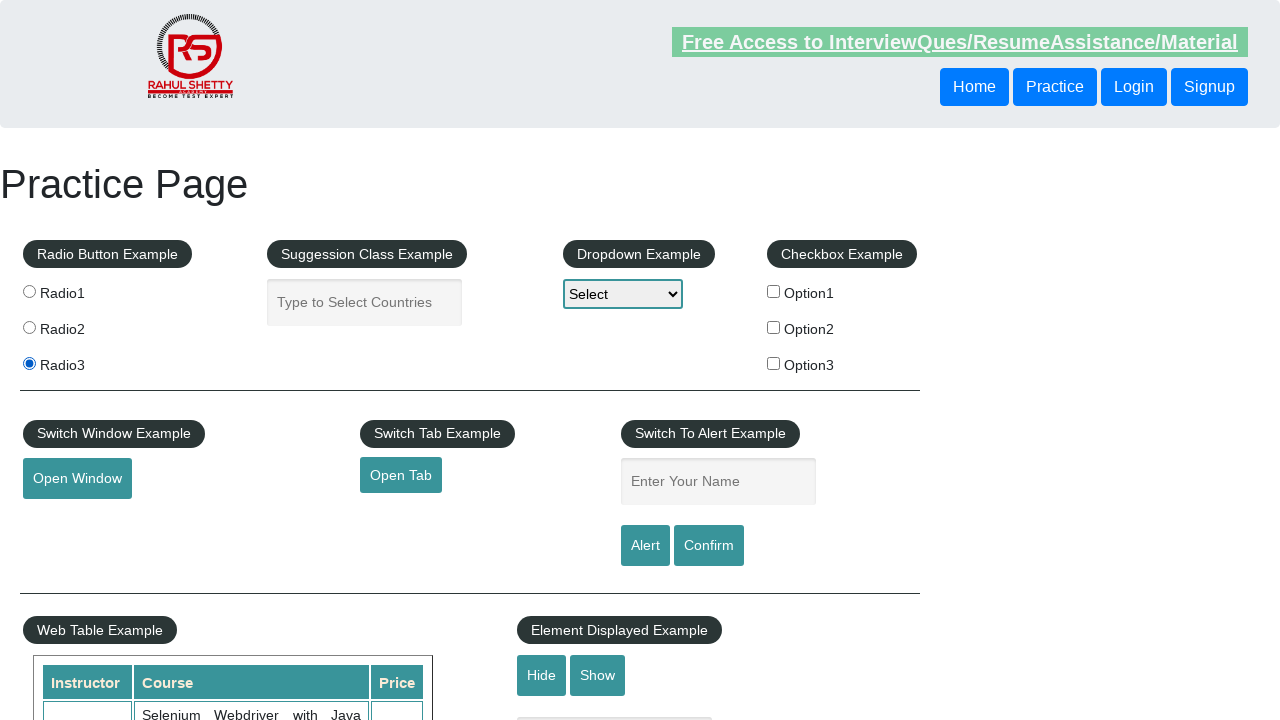